Navigates to a web app page and verifies that the main content element is present and loaded

Starting URL: https://psyteam-fc61f.web.app/

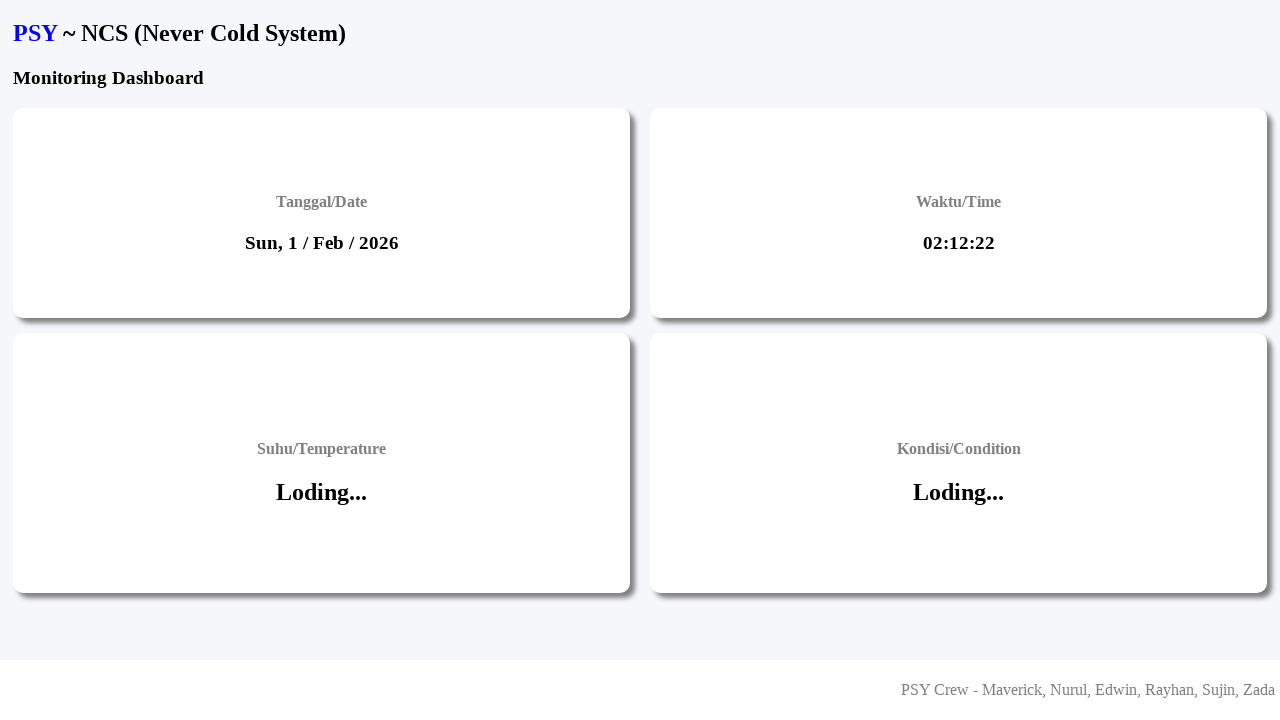

Navigated to https://psyteam-fc61f.web.app/
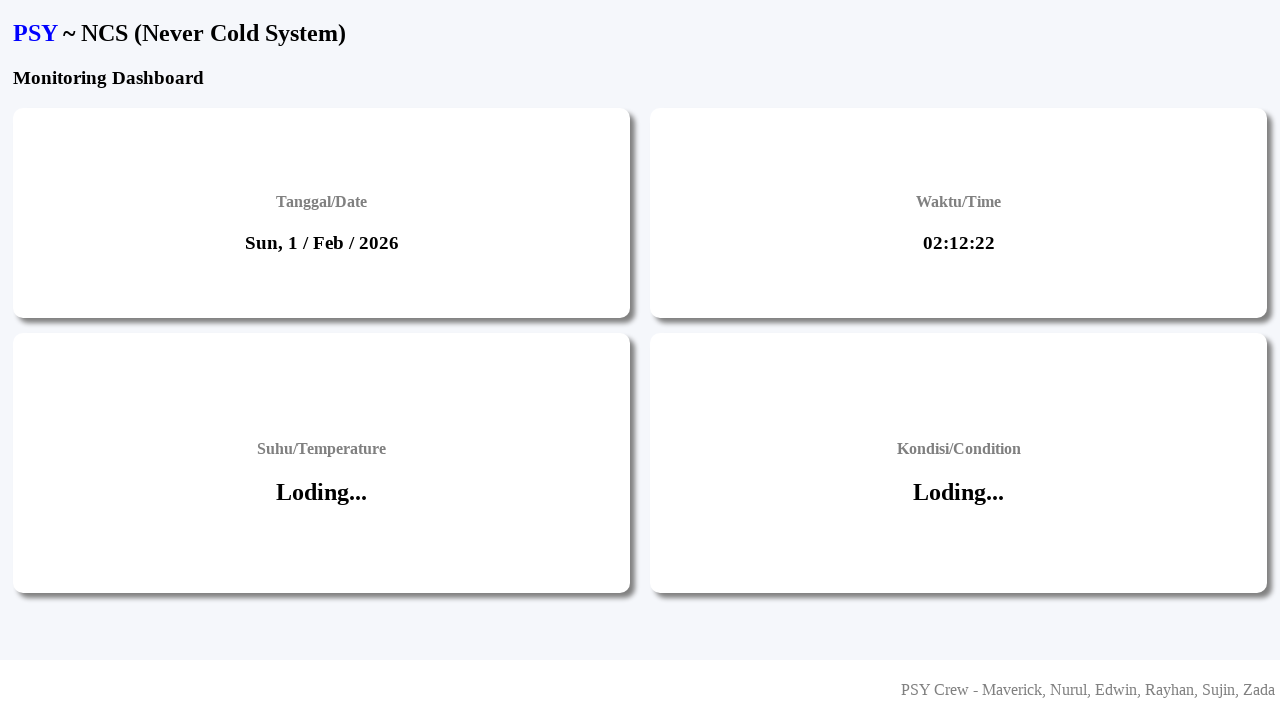

Main content element is present and loaded
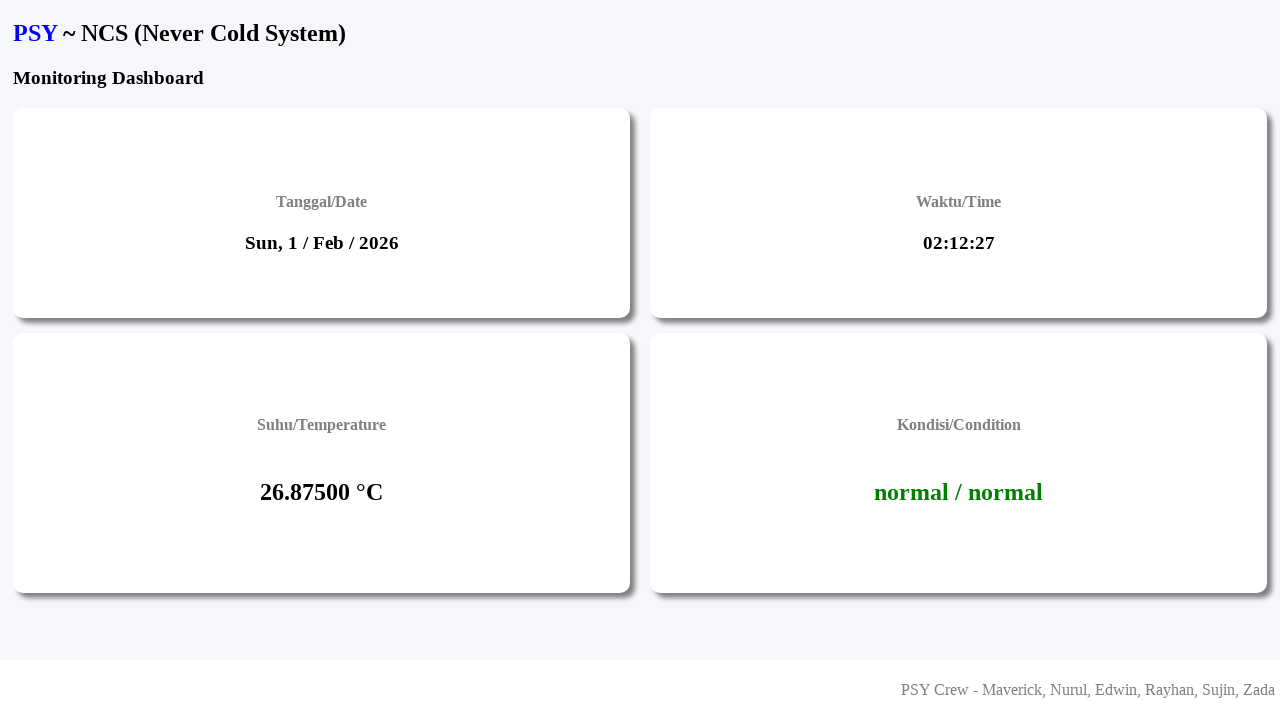

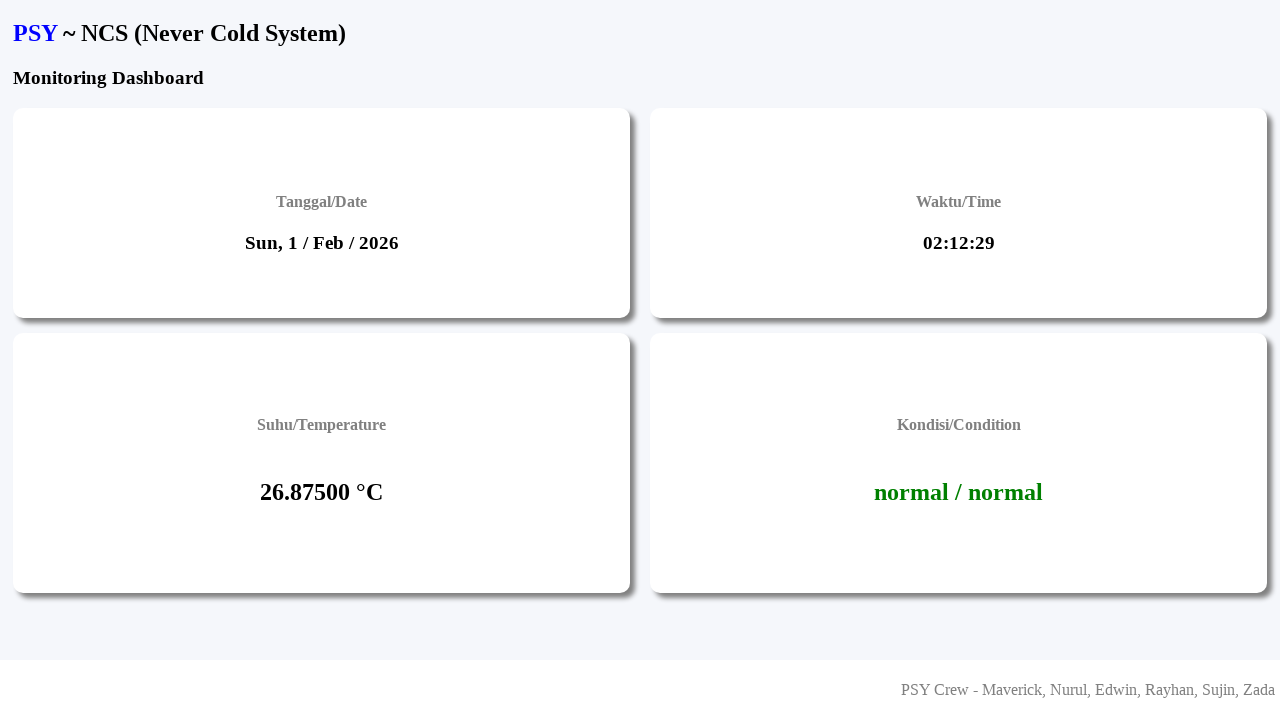